Tests JavaScript alert and confirm dialog handling by clicking alert and confirm buttons and accepting/dismissing the dialogs that appear.

Starting URL: https://rahulshettyacademy.com/AutomationPractice/

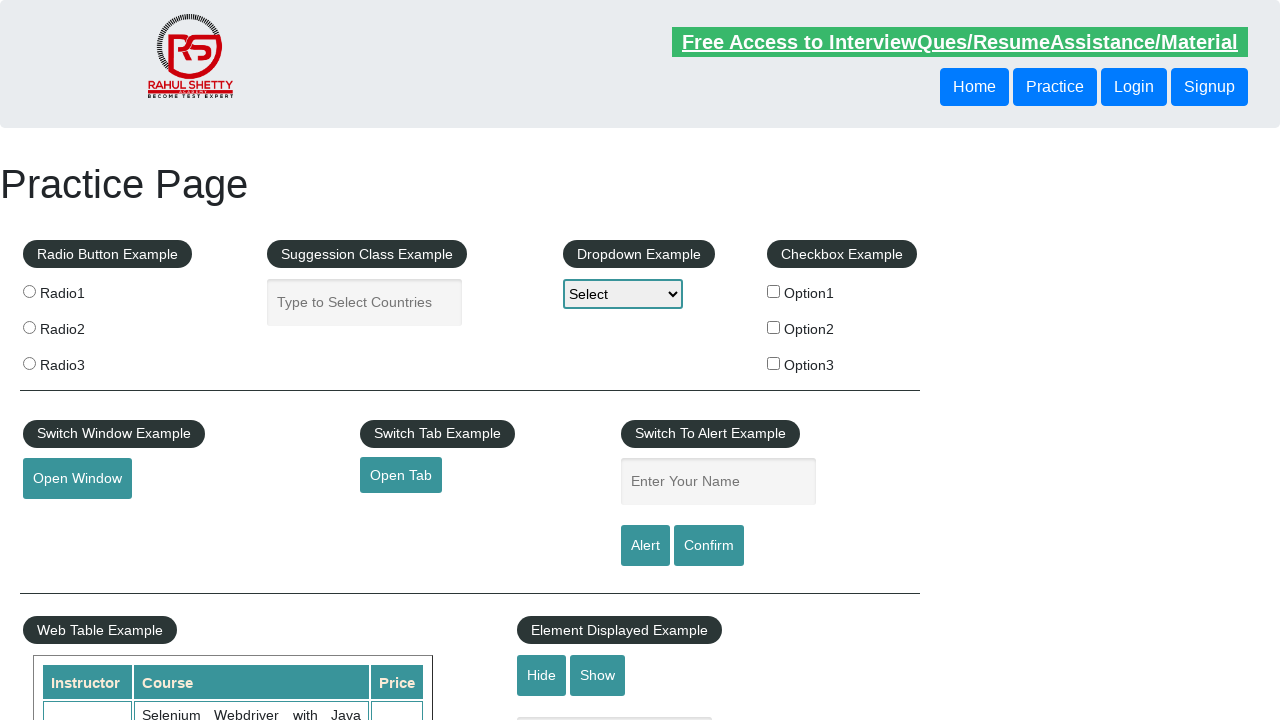

Set up dialog handler to accept alerts
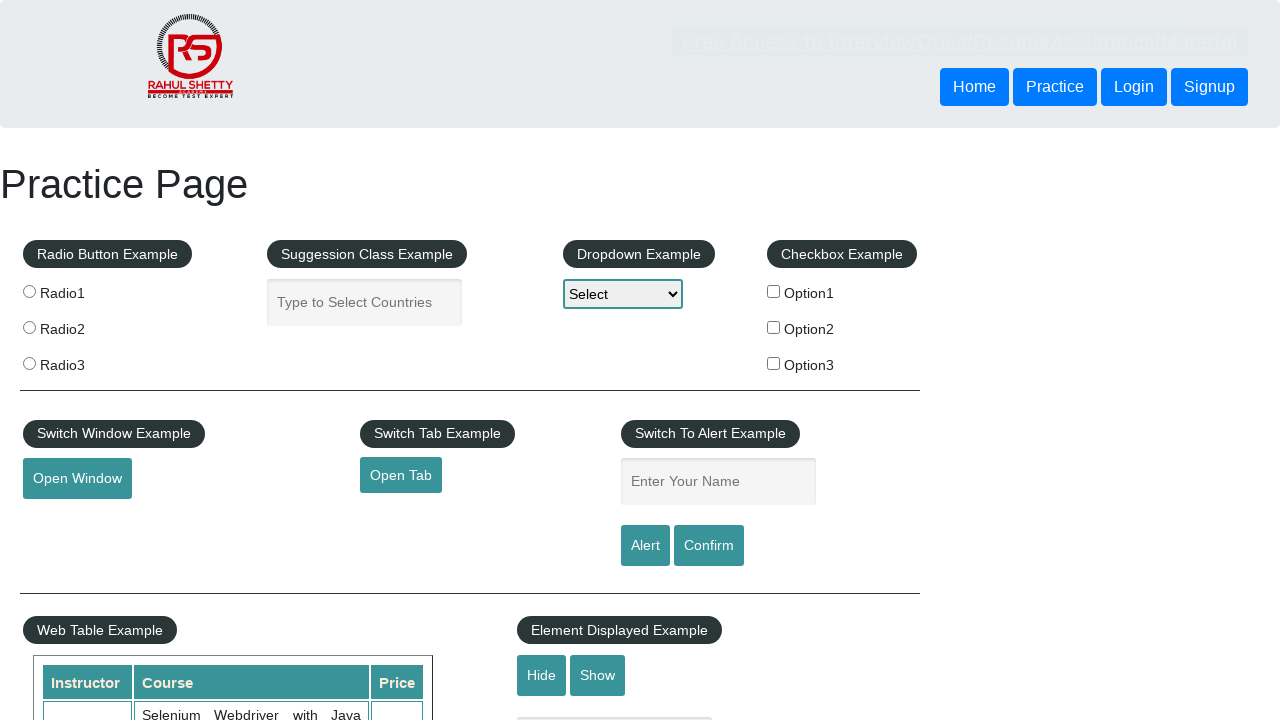

Clicked alert button at (645, 546) on #alertbtn
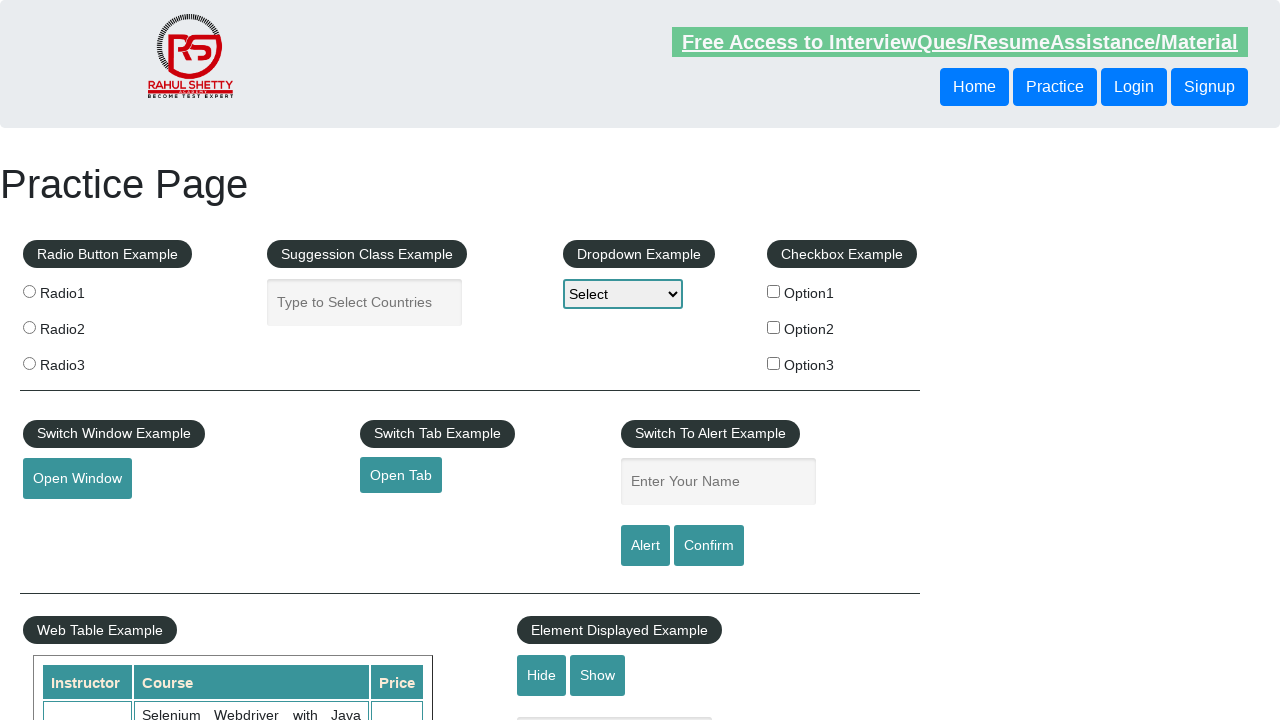

Removed alert dialog handler
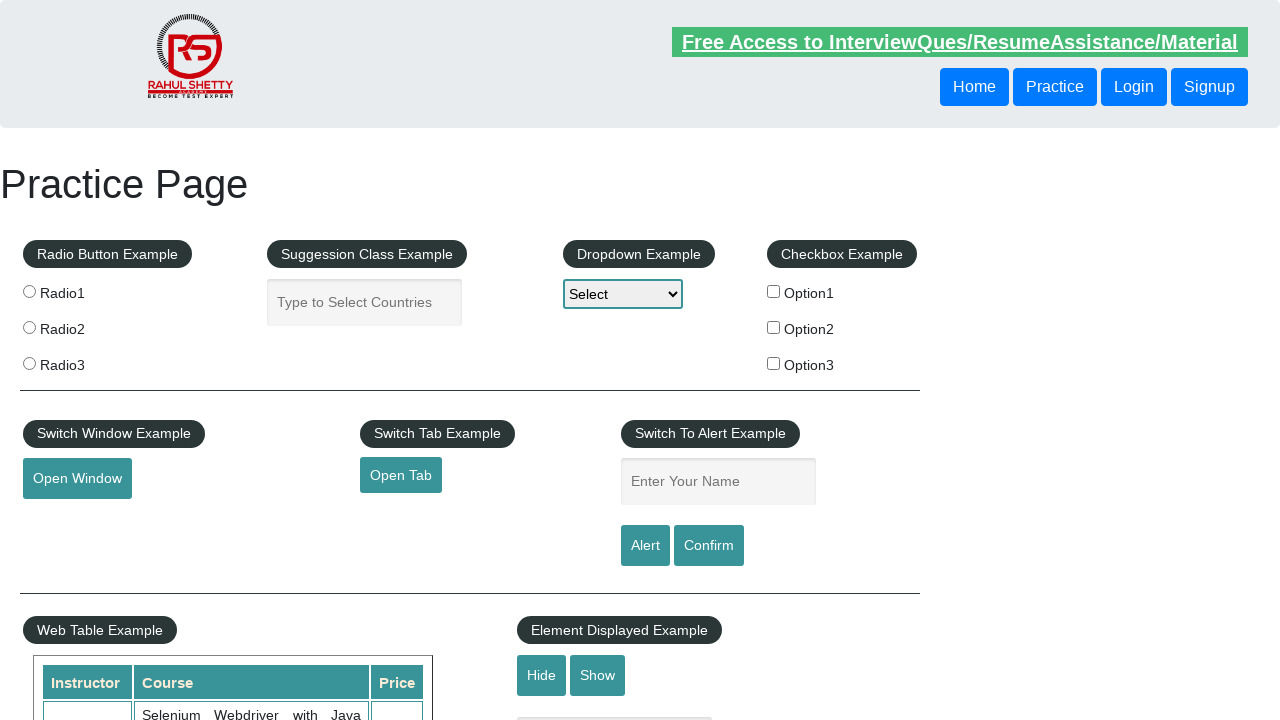

Set up dialog handler to dismiss confirm dialogs
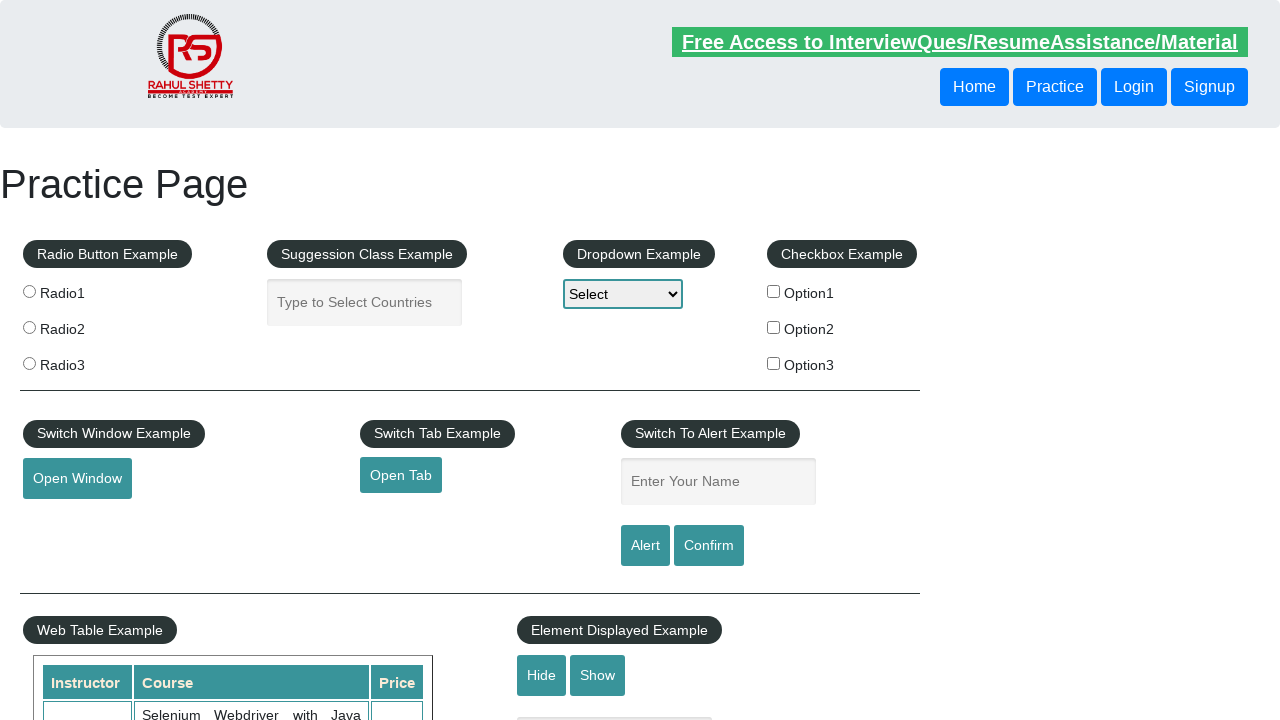

Clicked confirm button at (709, 546) on #confirmbtn
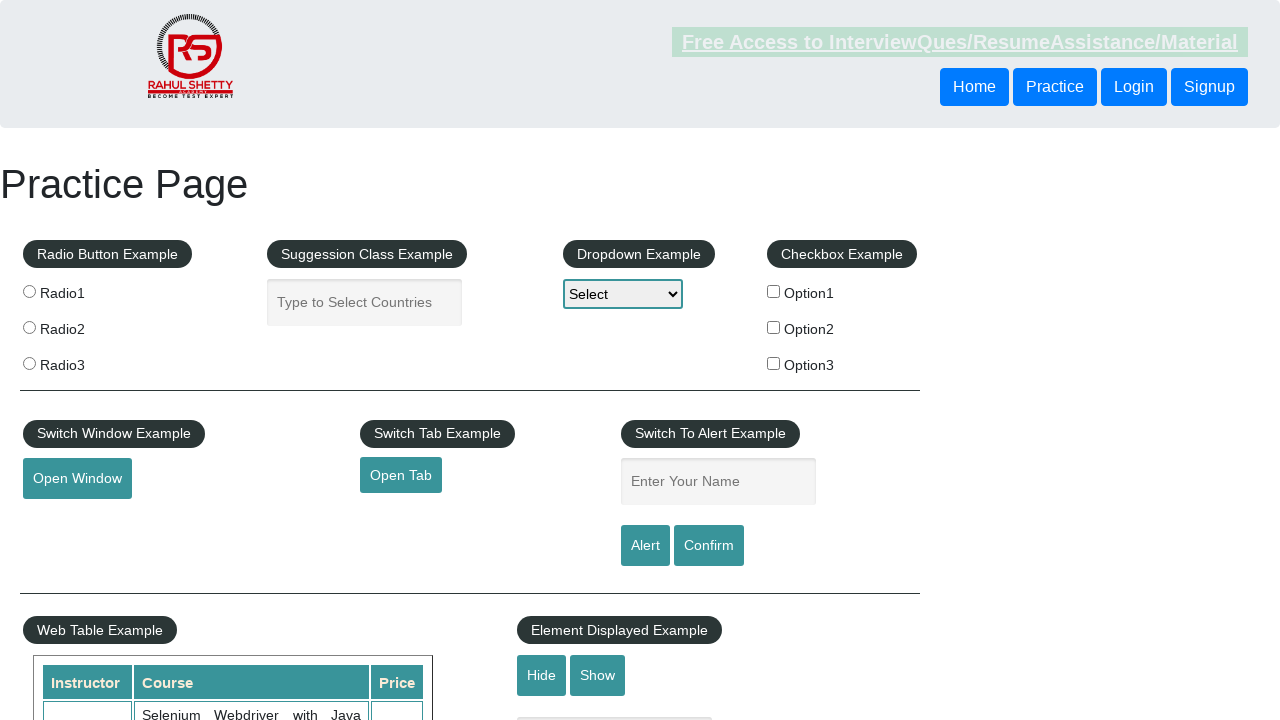

Waited 500ms for dialog to be handled
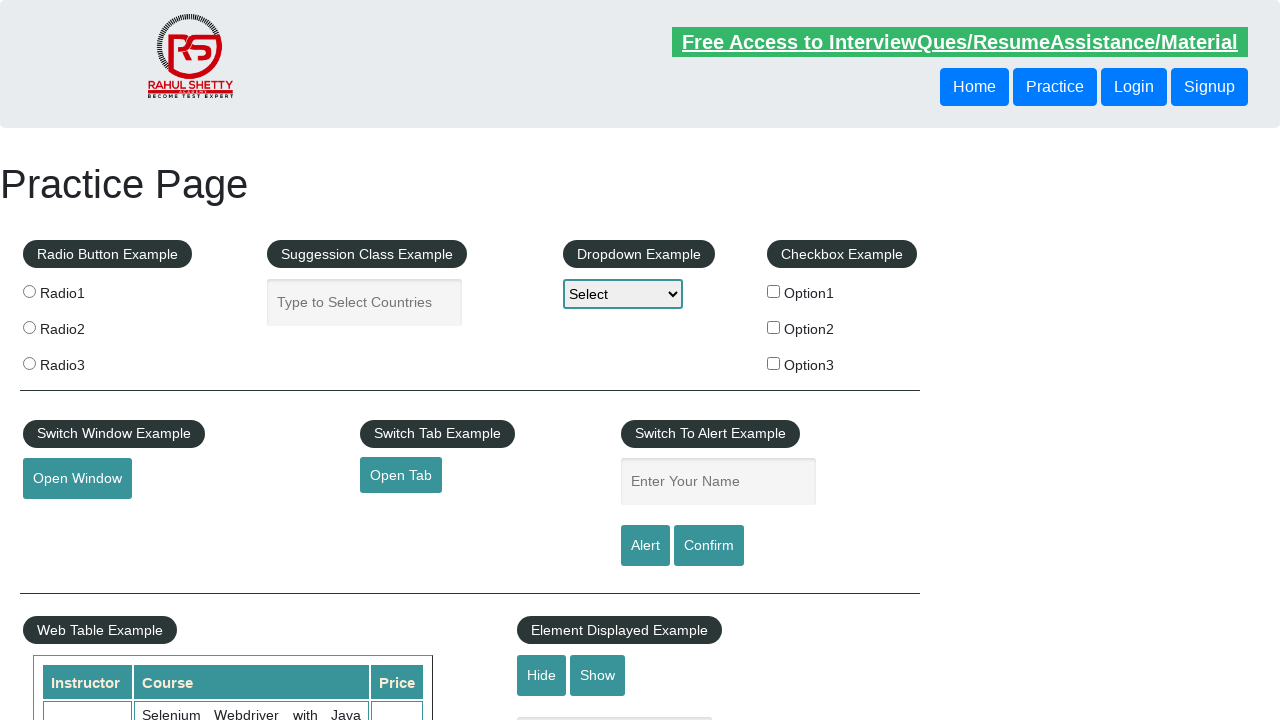

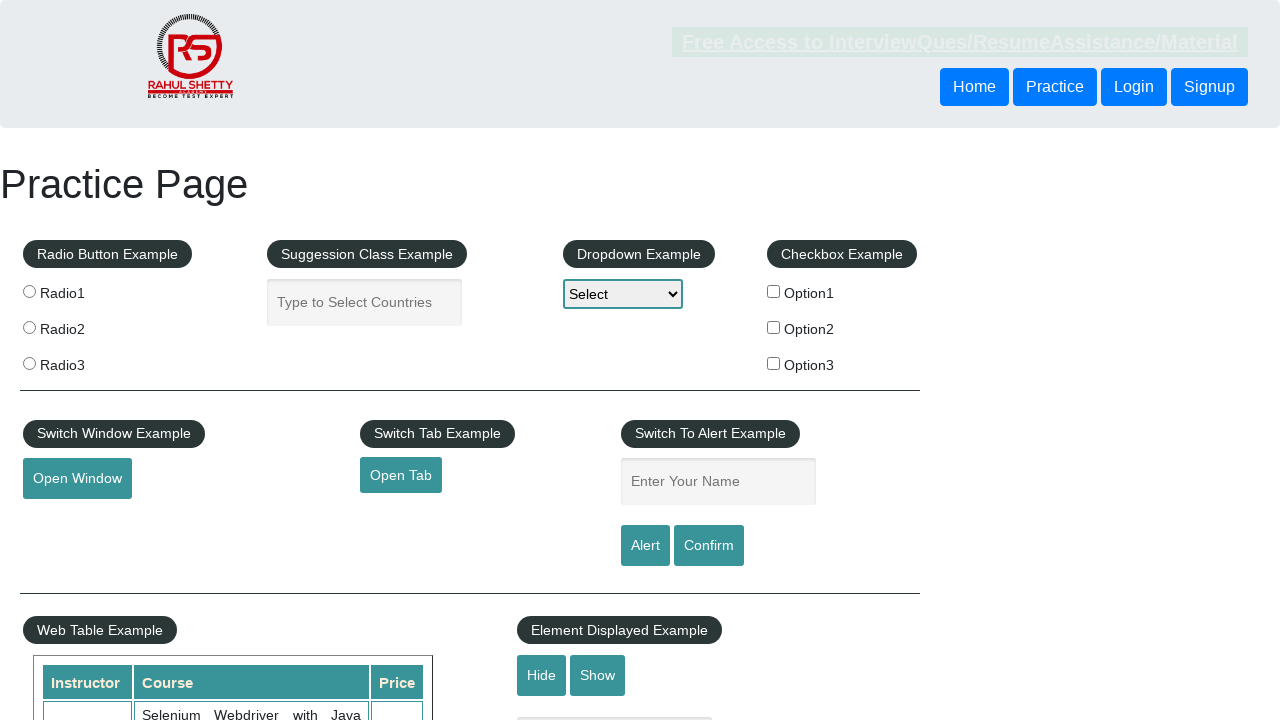